Verifies navigation to the Test Cases page by clicking the menu link and confirming the URL

Starting URL: https://automationexercise.com/

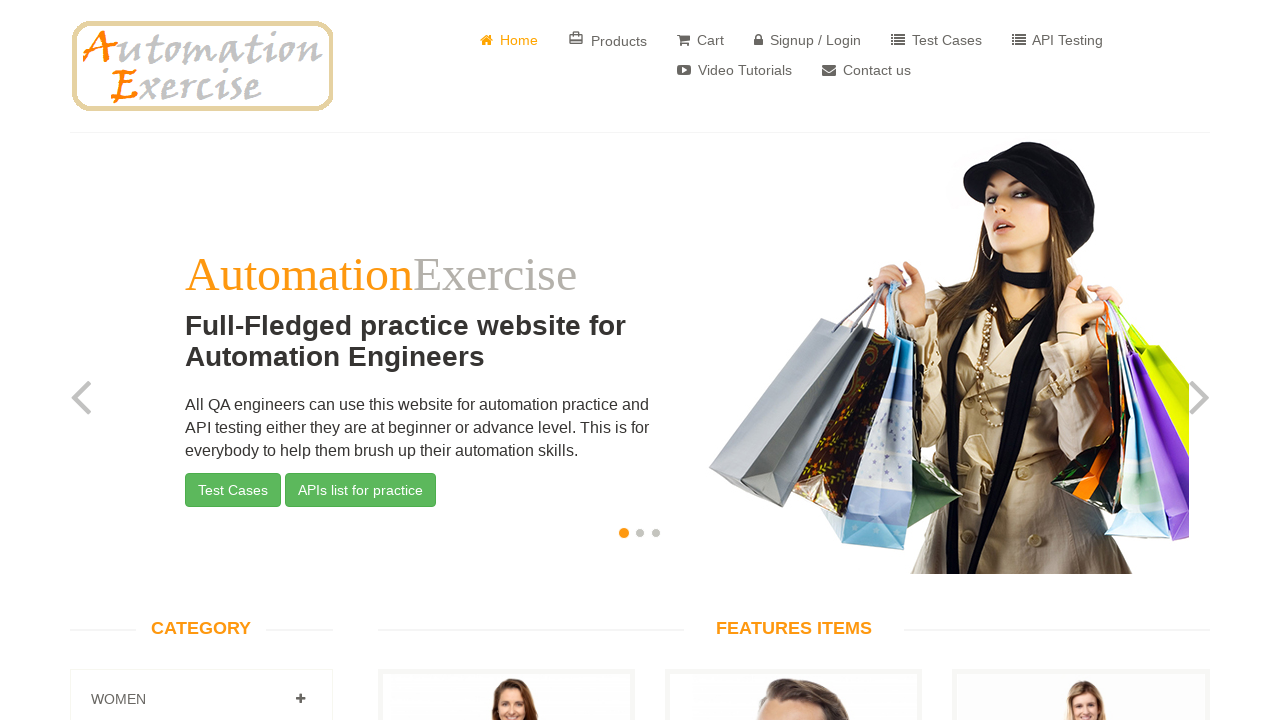

Clicked on 'Test Cases' menu link at (936, 40) on a:has-text('Test Cases')
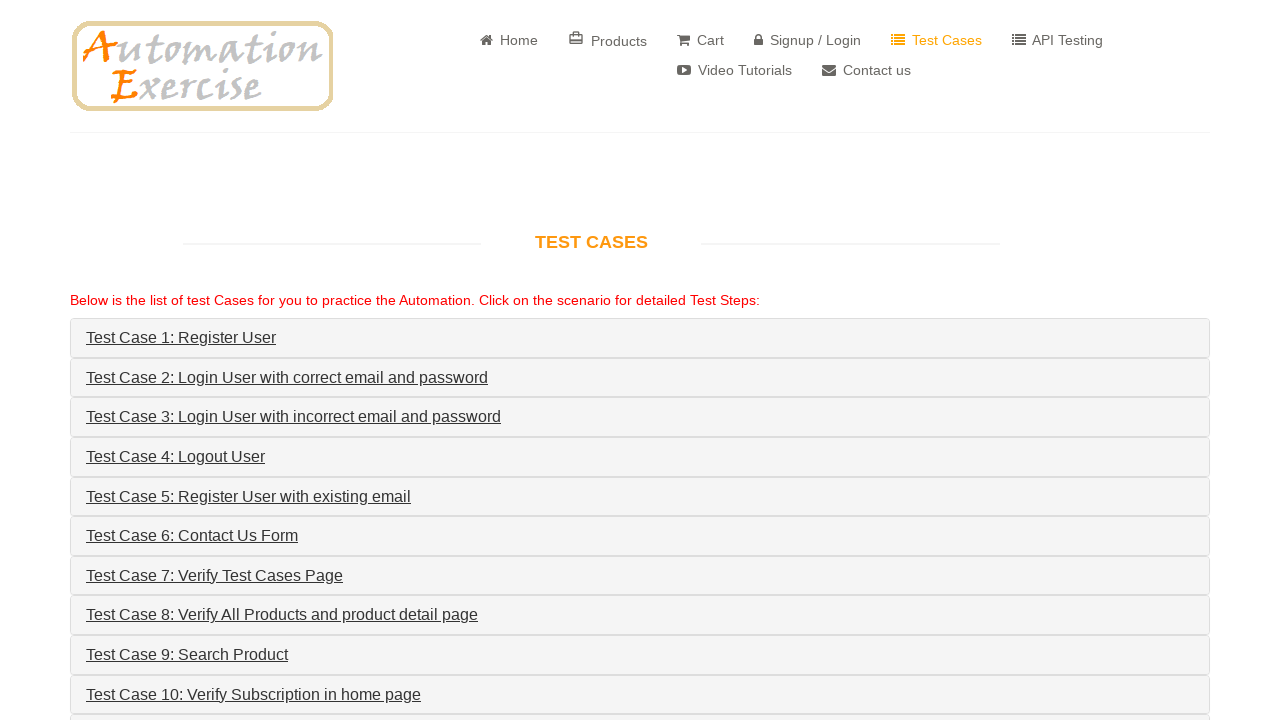

Verified navigation to Test Cases page - URL confirmed
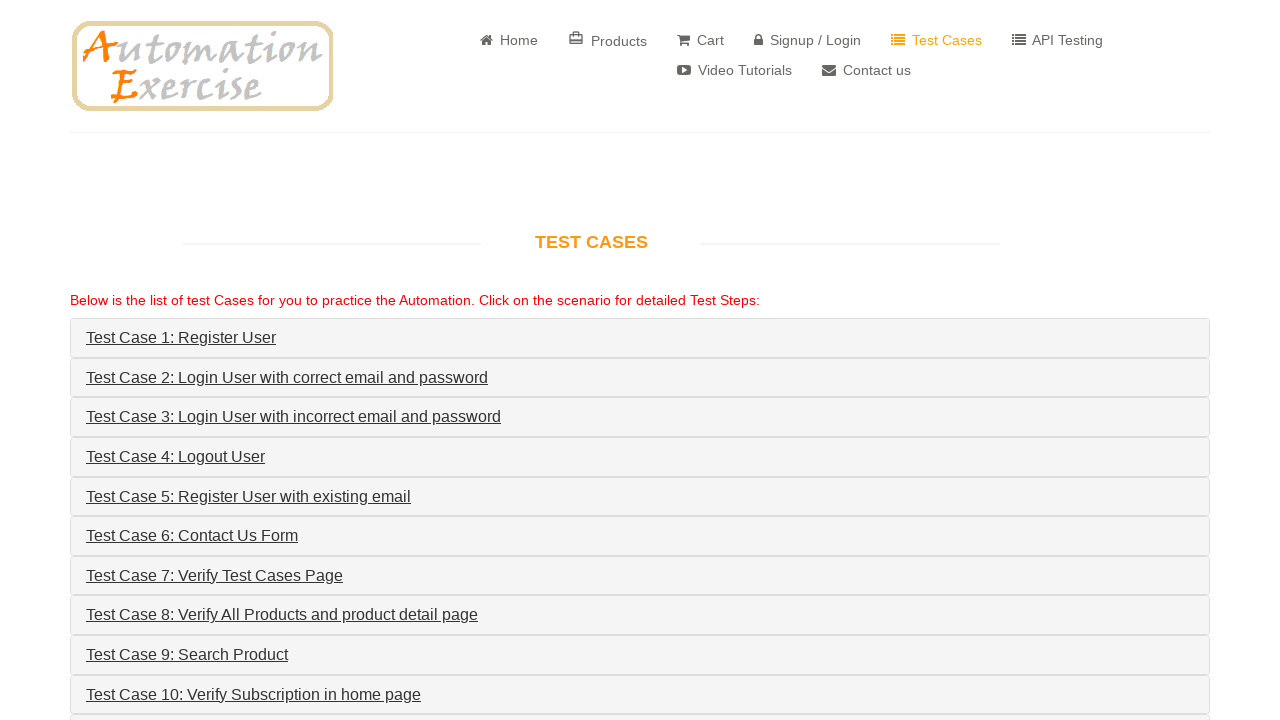

Clicked Home link to return to homepage at (509, 40) on a:has-text('Home')
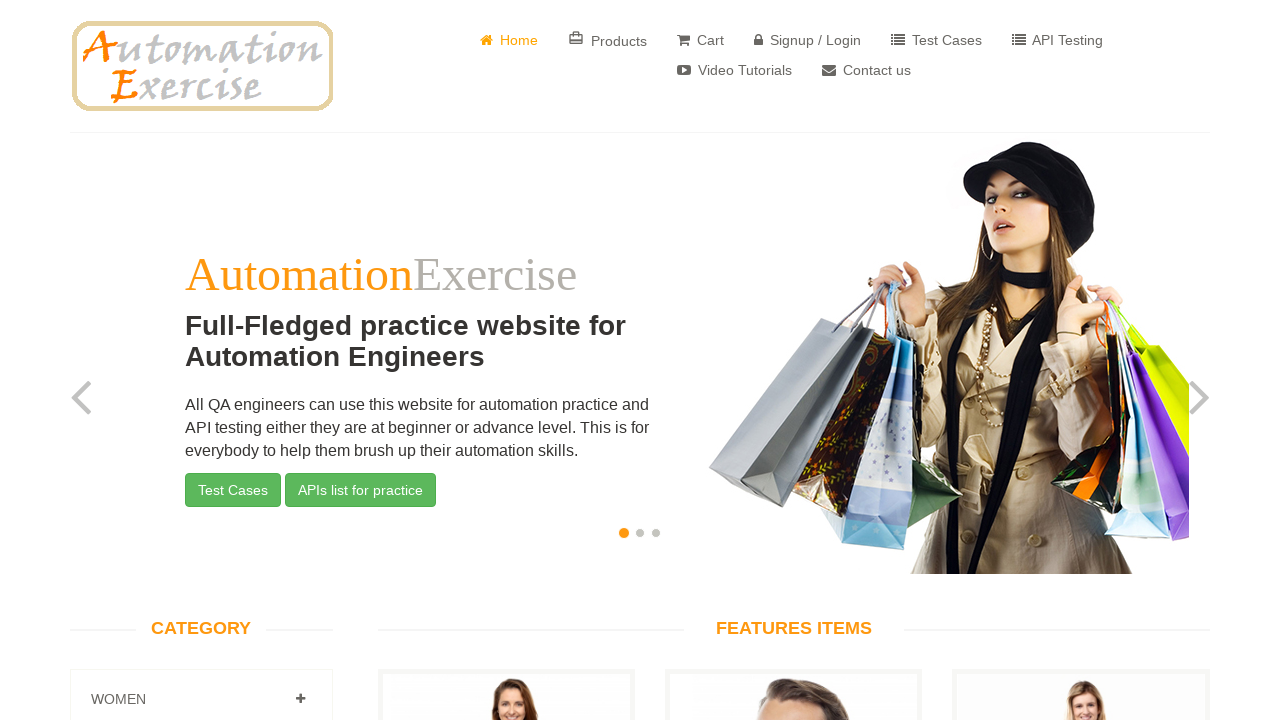

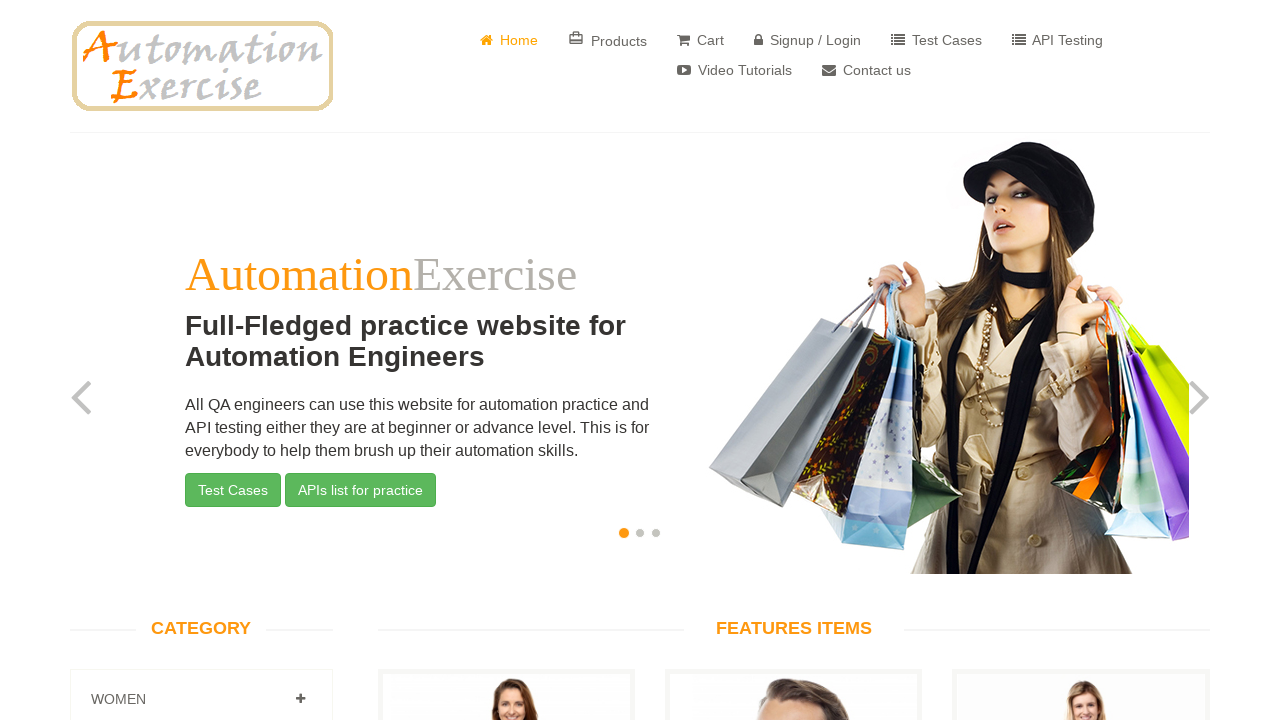